Navigates to the Demoblaze demo e-commerce homepage and verifies that product listings are displayed by waiting for product title elements to load.

Starting URL: https://www.demoblaze.com/

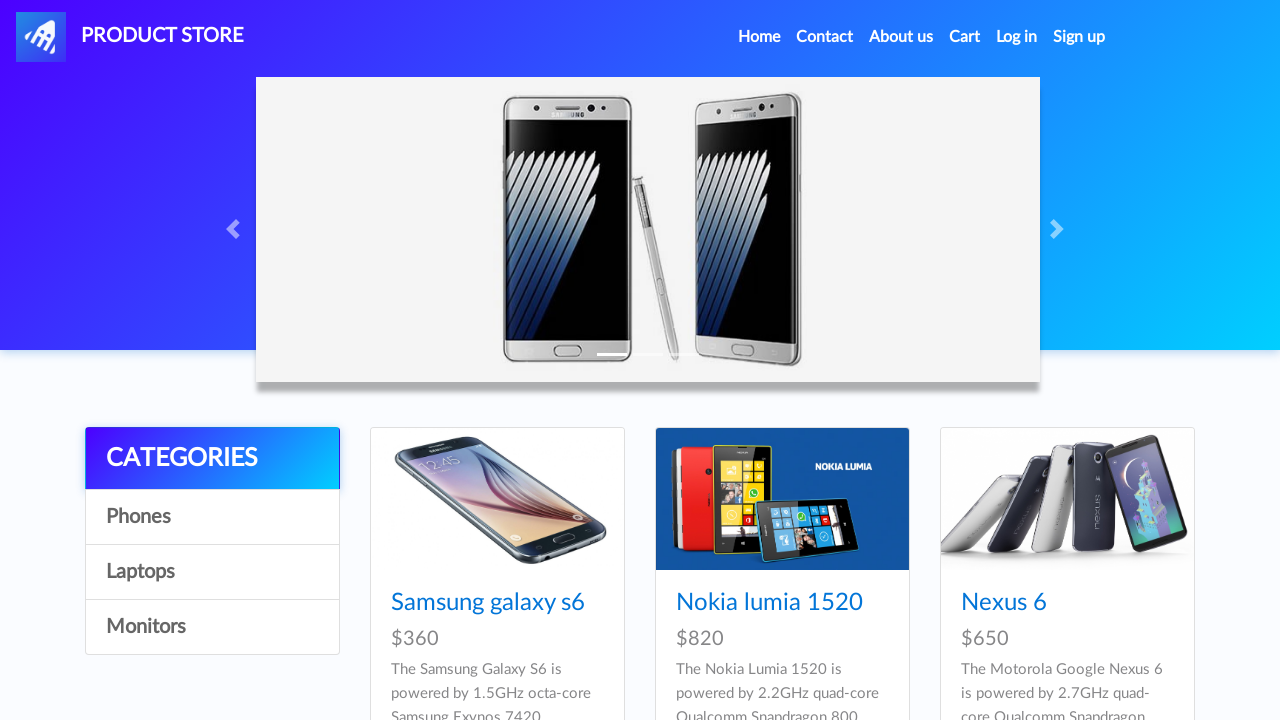

Navigated to Demoblaze homepage
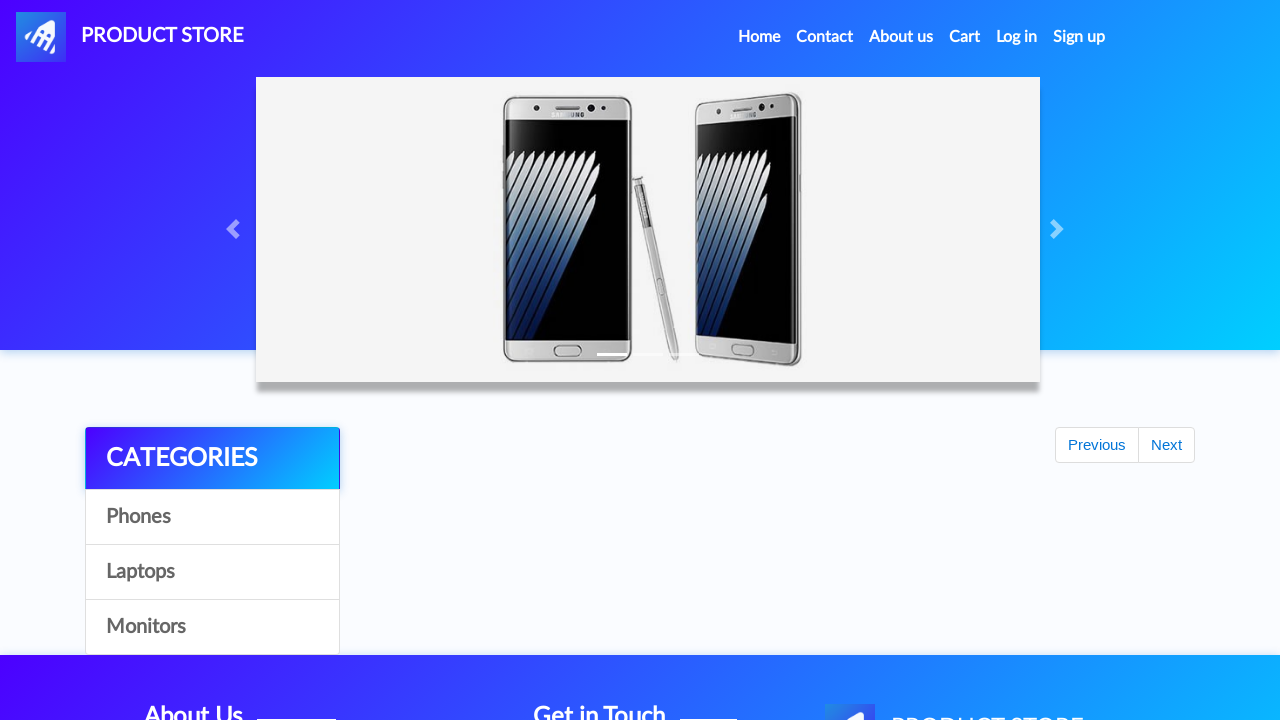

Waited for product title elements to load
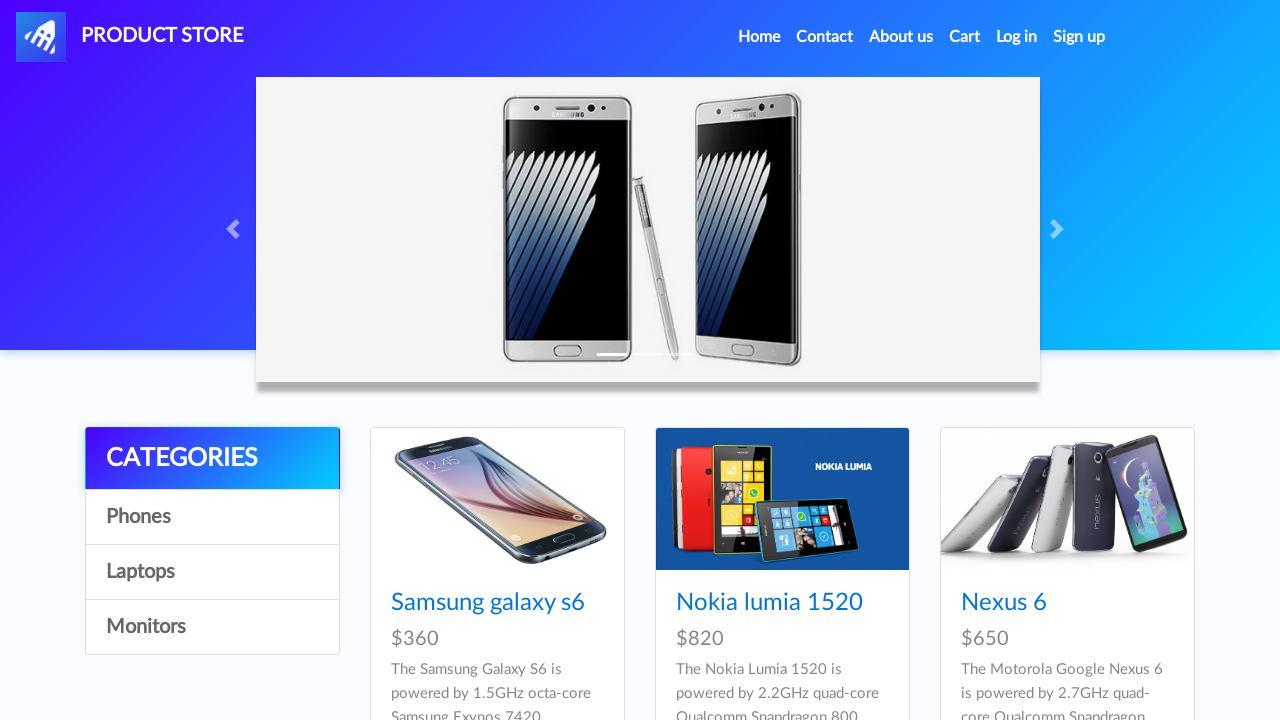

Located all product title links
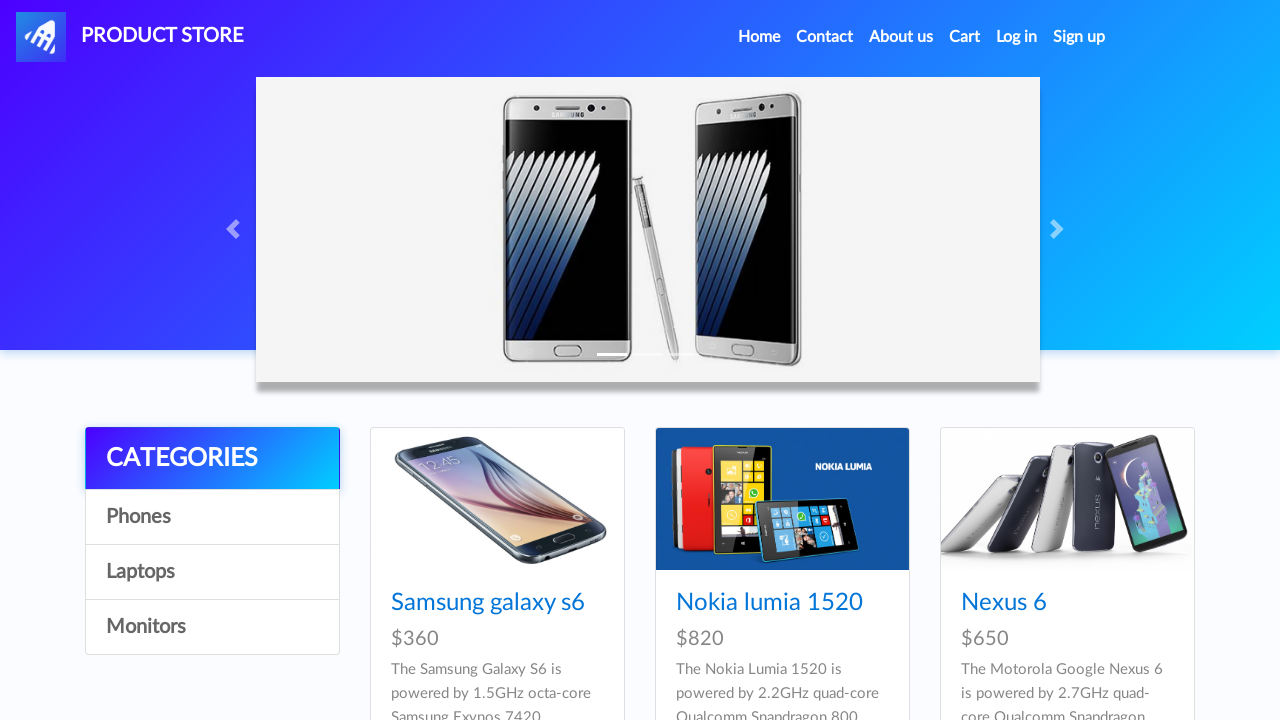

Waited for first product to be visible
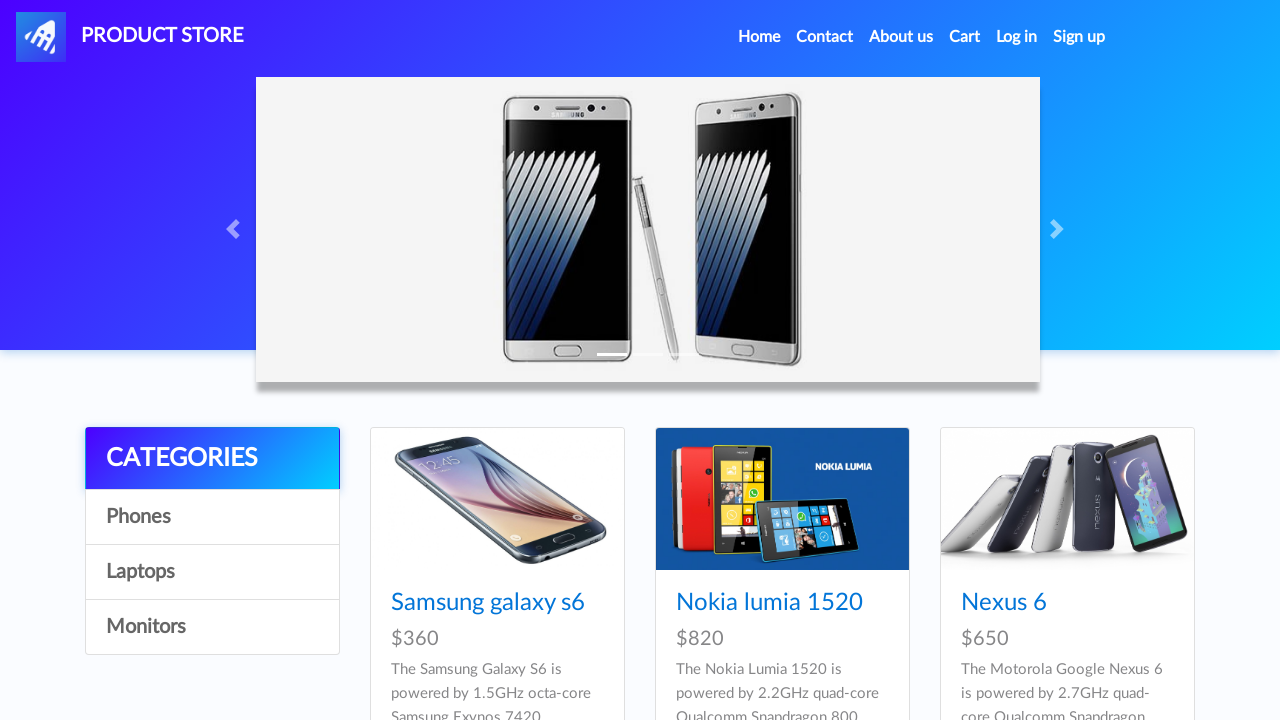

Verified that at least one product is displayed on homepage
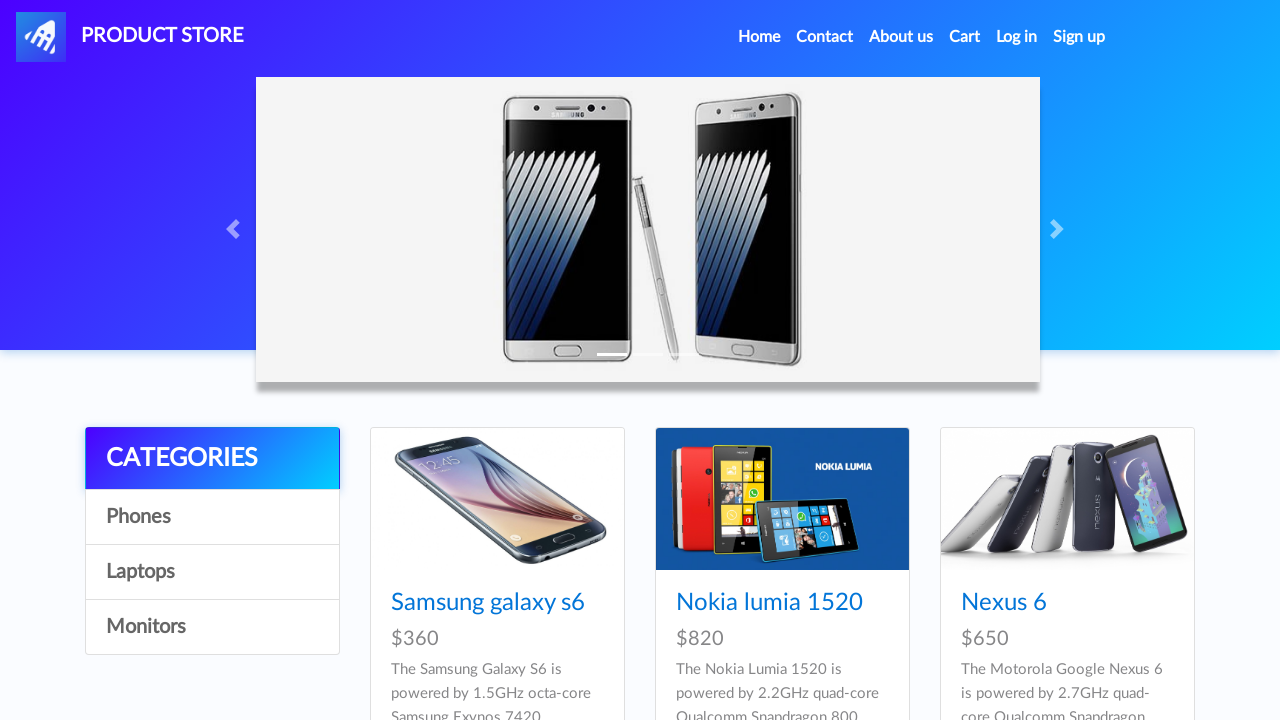

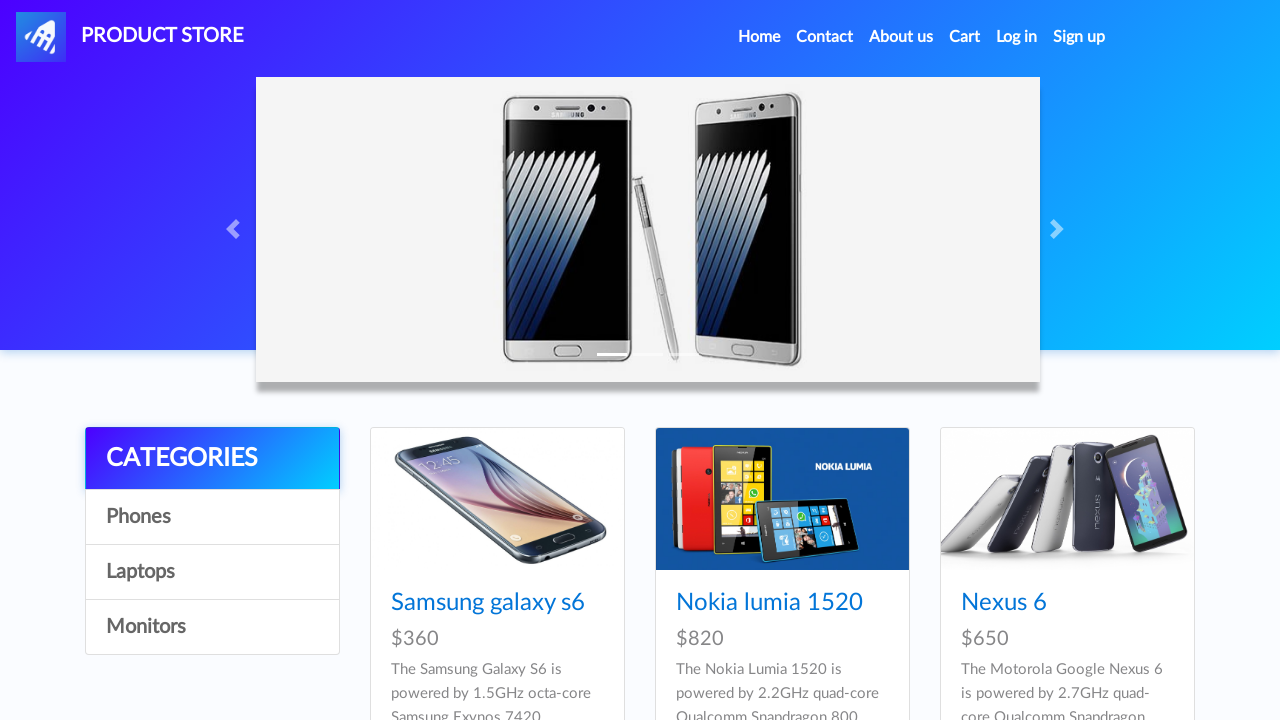